Tests dynamic loading by clicking a Start button and verifying that "Hello World!" text becomes visible after loading completes

Starting URL: https://the-internet.herokuapp.com/dynamic_loading/2

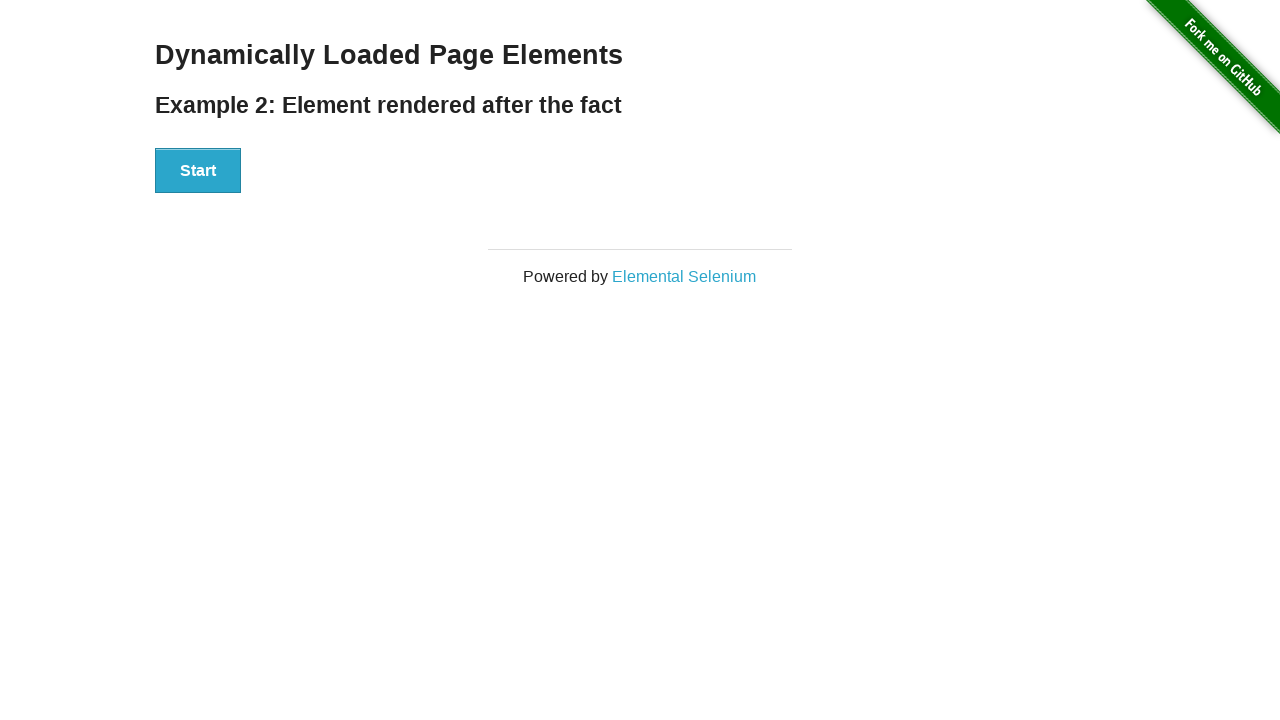

Clicked the Start button to begin dynamic loading at (198, 171) on xpath=//button[text()='Start']
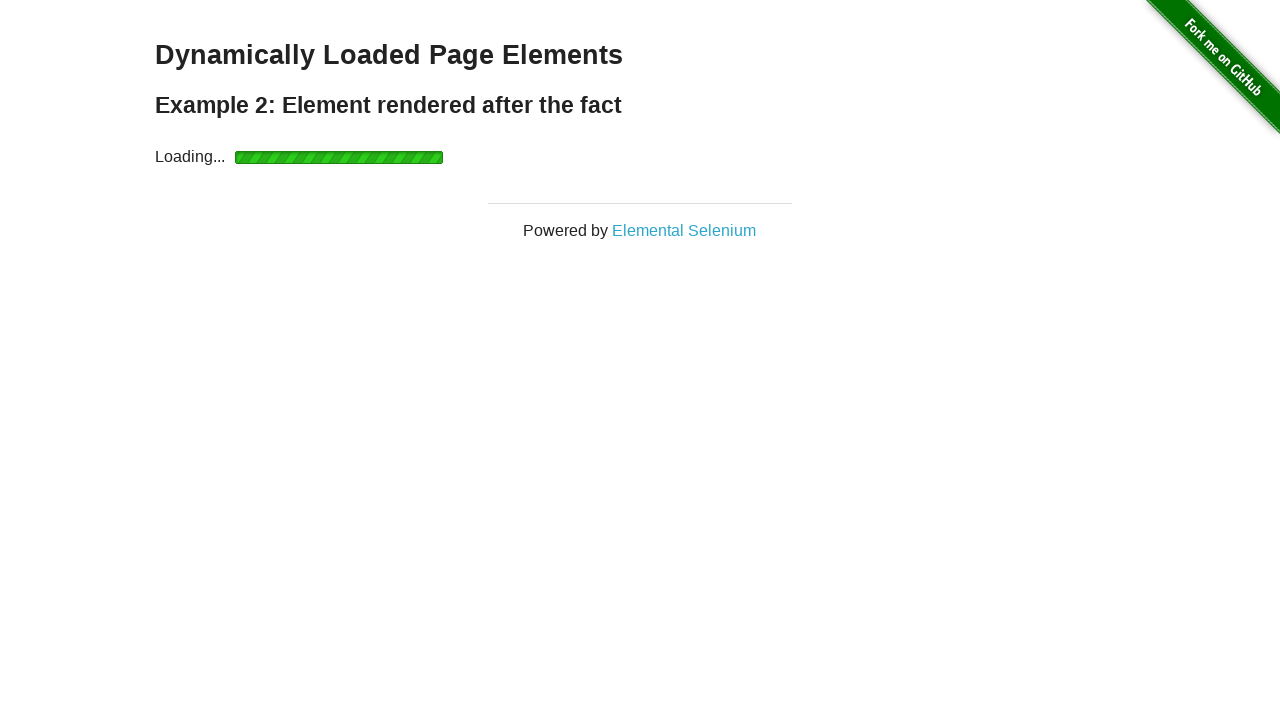

Waited for 'Hello World!' text to become visible after loading completed
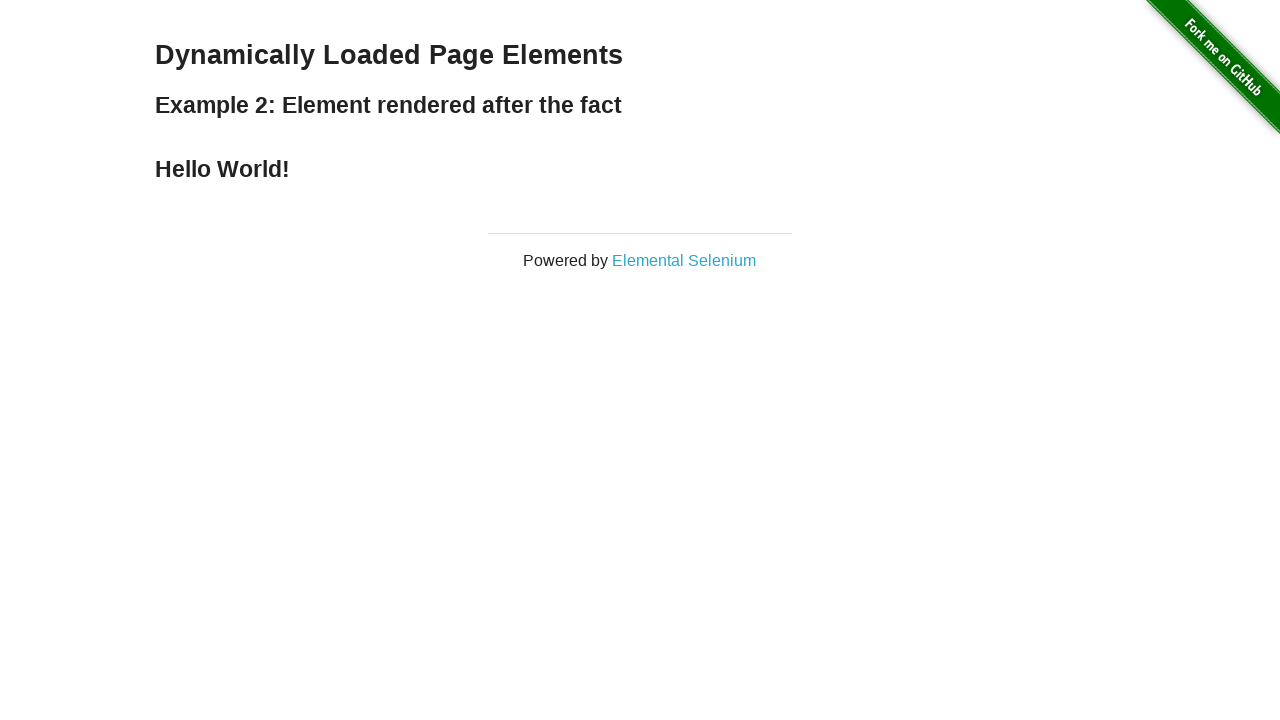

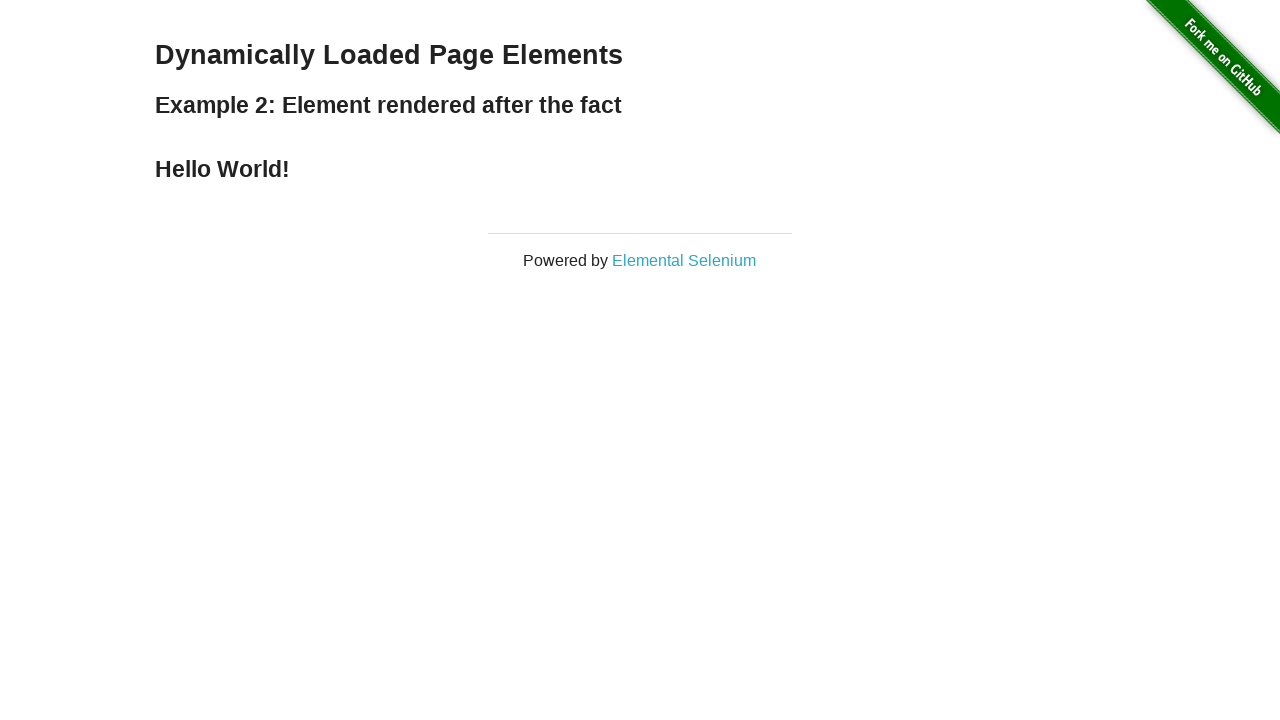